Tests basic form interactions on a Polish test page including clicking links, selecting dropdown options, filling text fields, and interacting with checkboxes and radio buttons

Starting URL: https://testeroprogramowania.github.io/selenium/

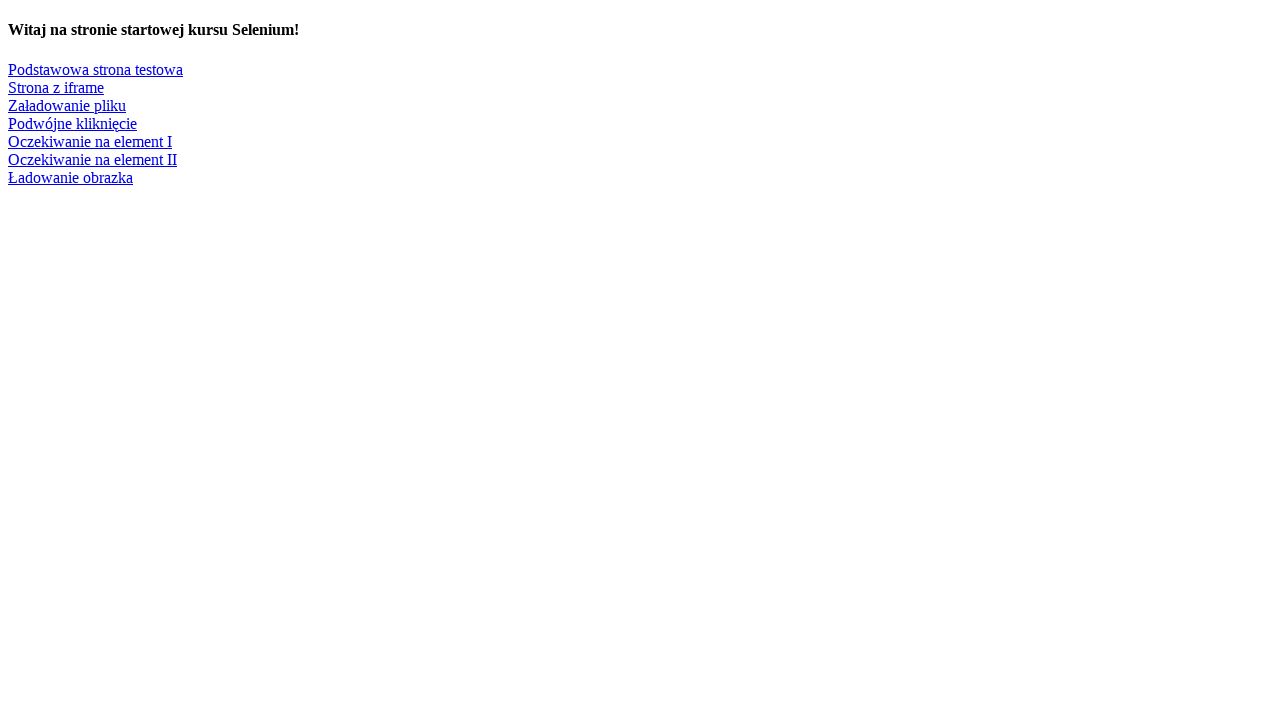

Clicked on 'Podstawowa strona testowa' link at (96, 69) on text=Podstawowa strona testowa
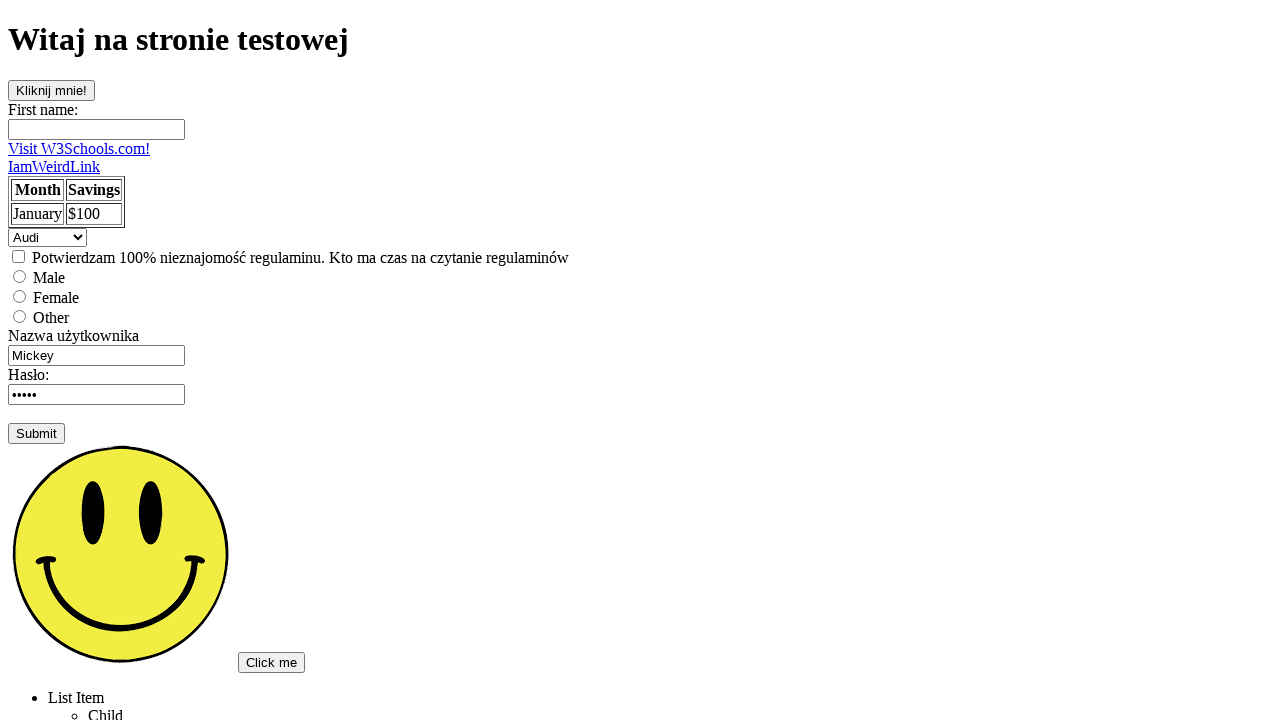

Page loaded successfully (domcontentloaded)
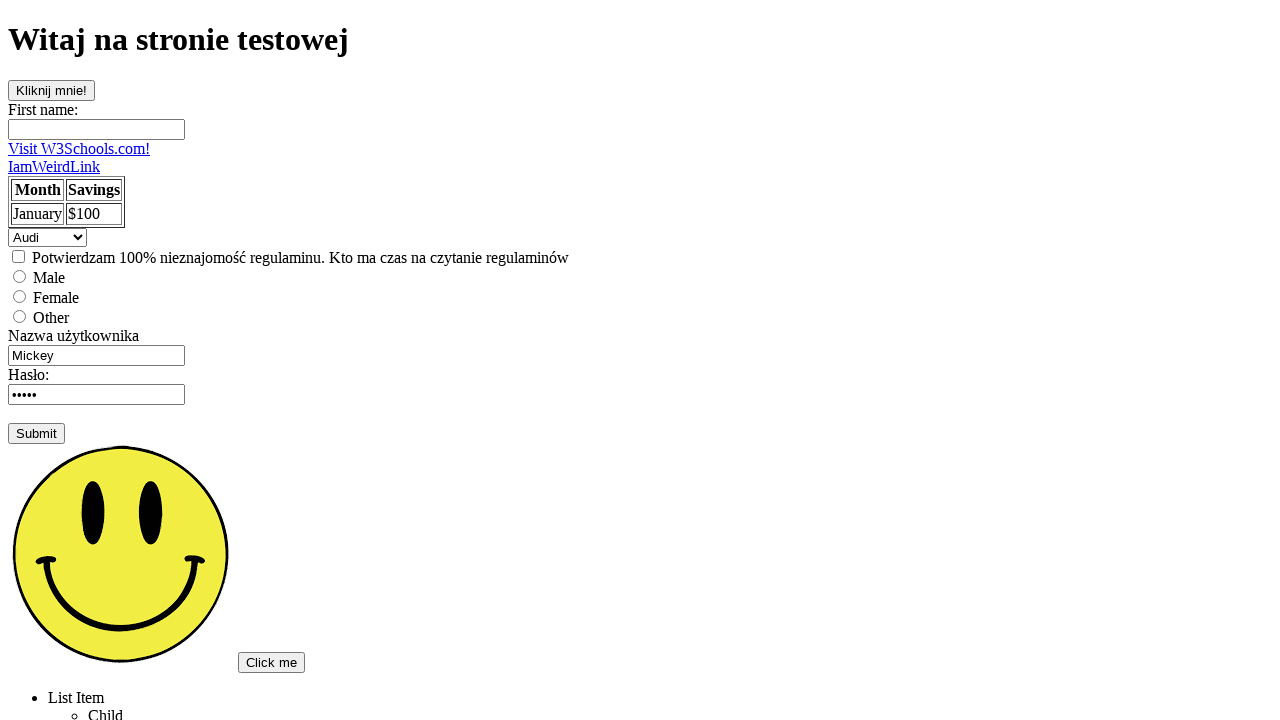

Selected dropdown option by index 2 (3rd option) on select
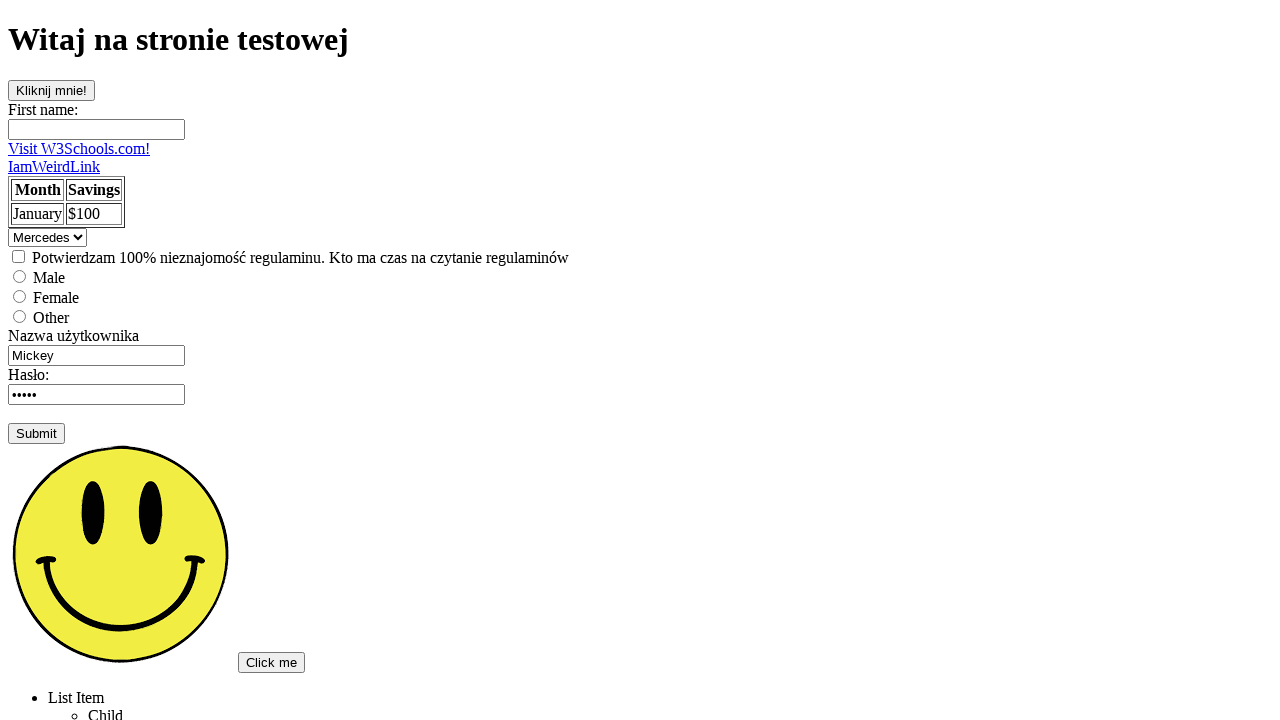

Selected dropdown option 'Saab' by visible text on select
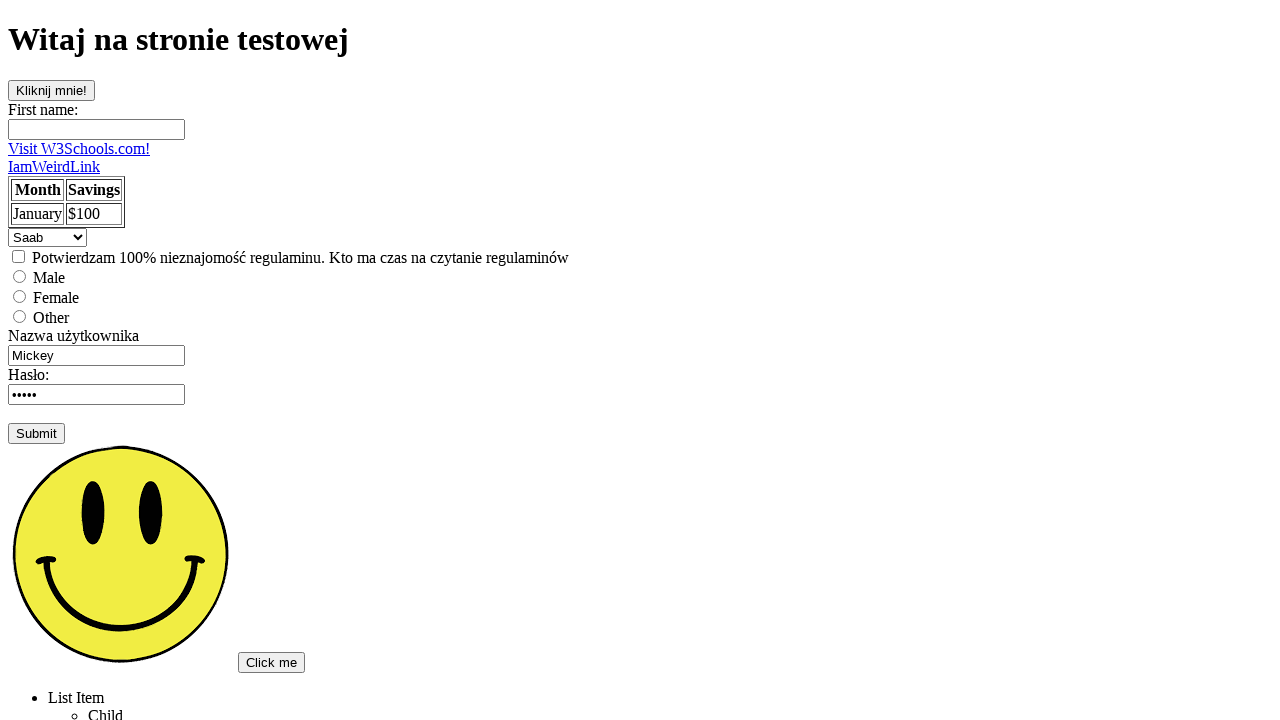

Selected dropdown option with value 'volvo' on select
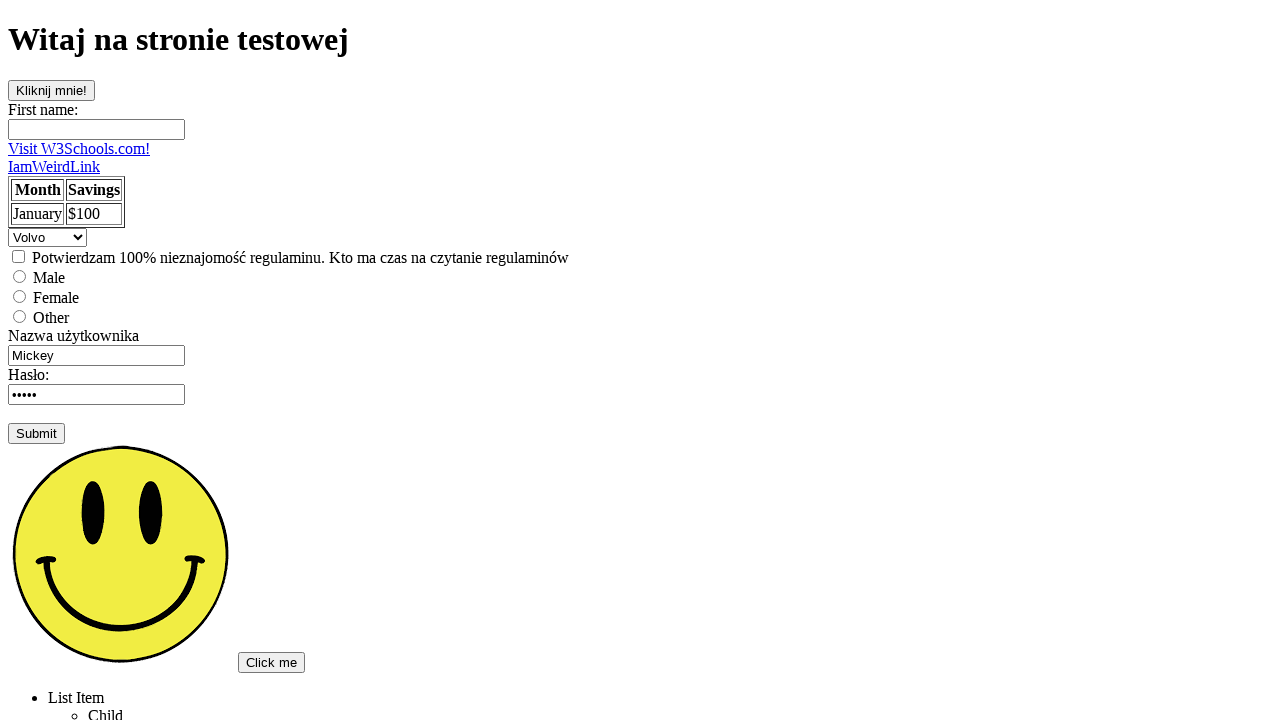

Filled first name field with 'MArcin' on #fname
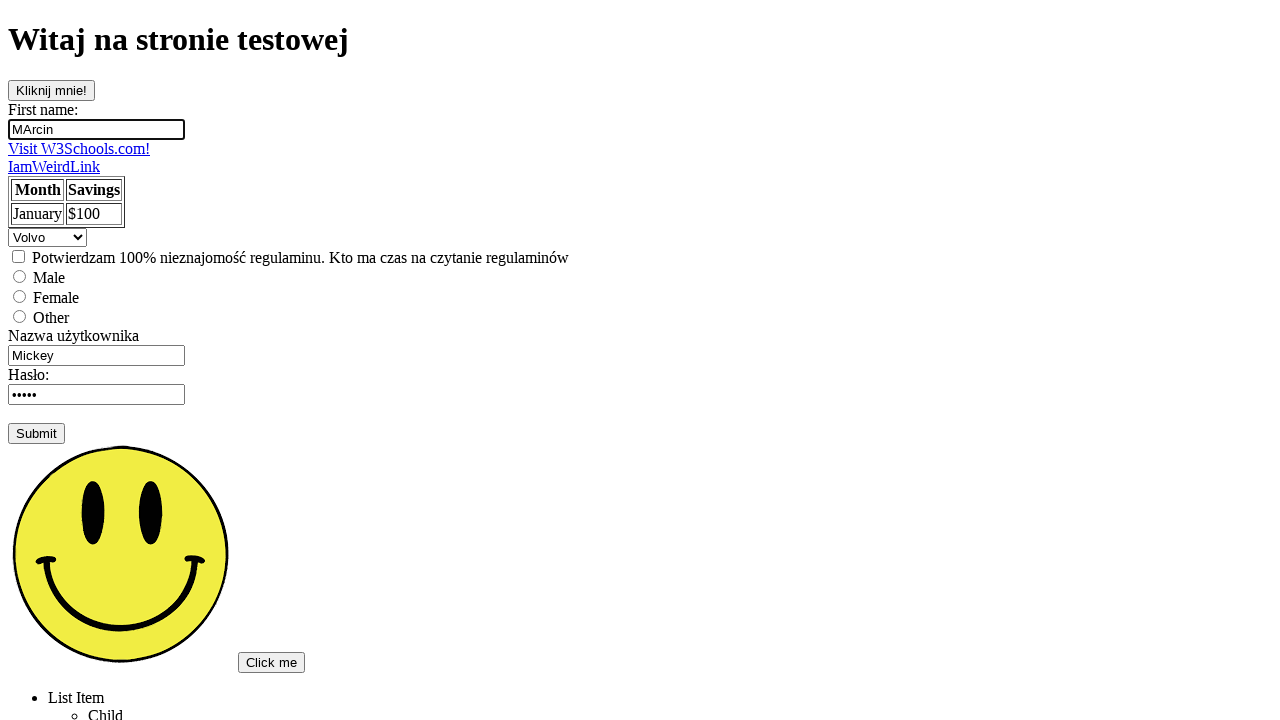

Cleared username field on input[name='username']
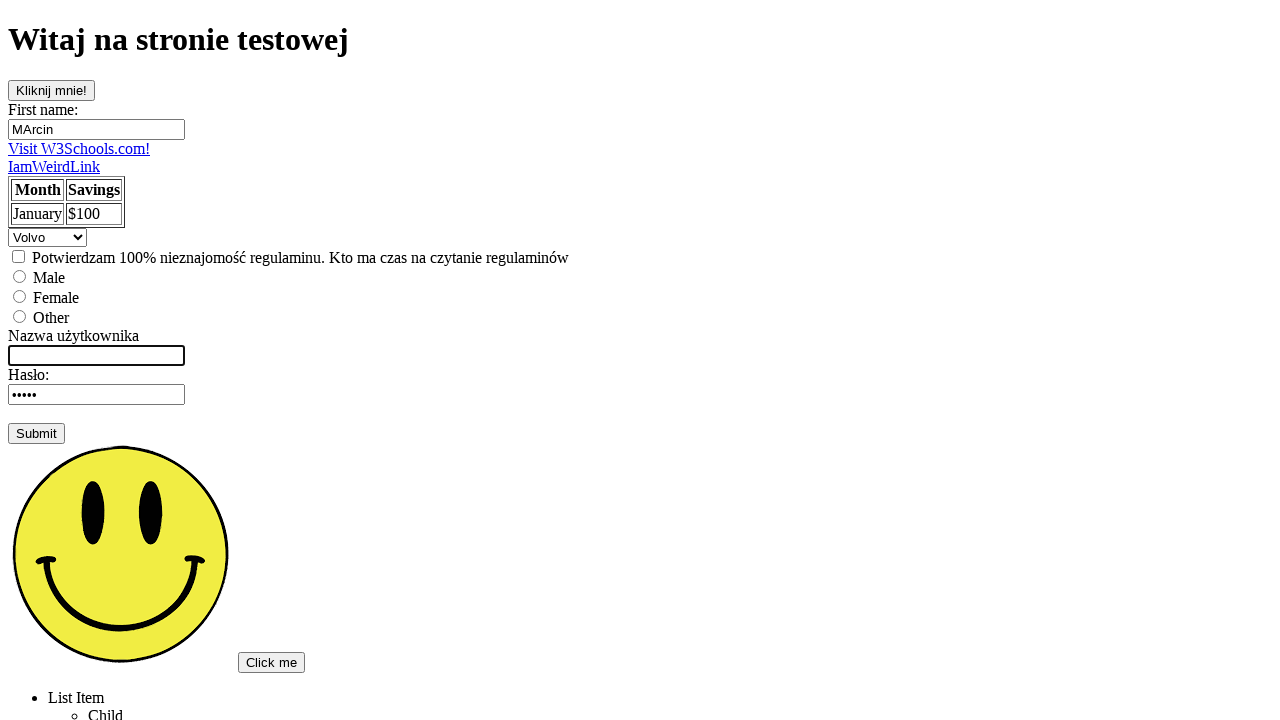

Filled username field with 'admin' on input[name='username']
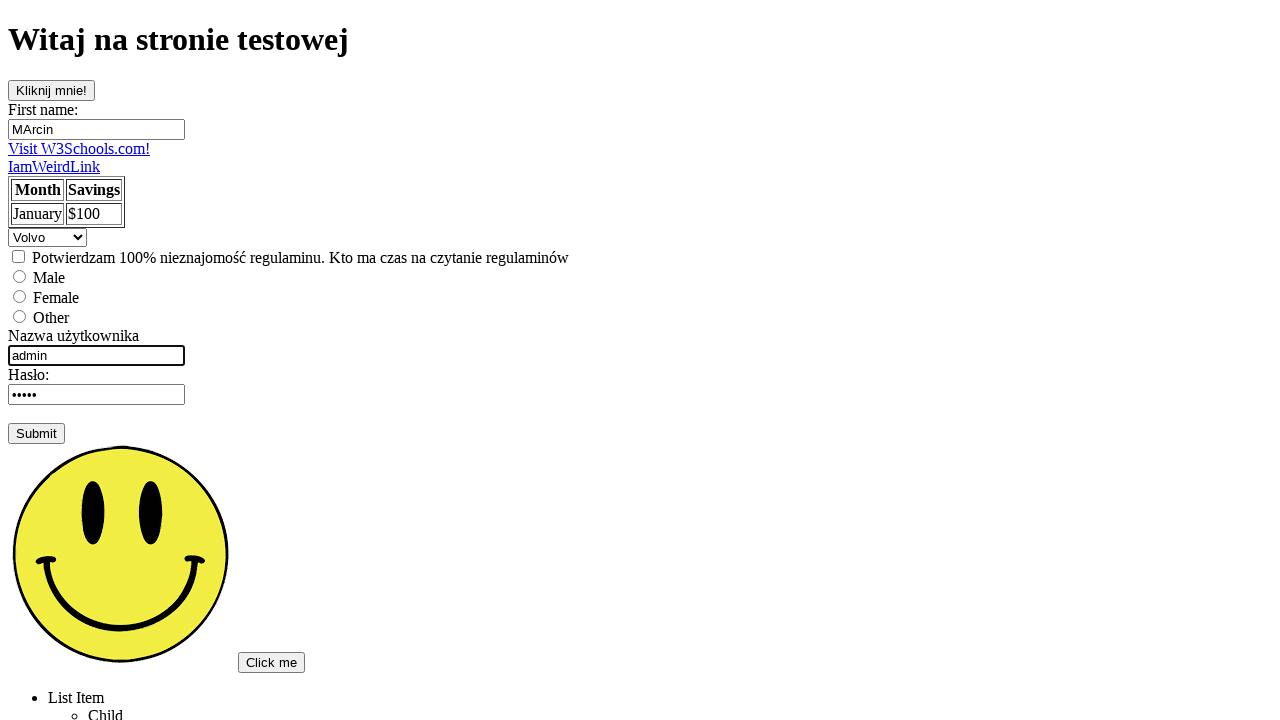

Clicked on checkbox at (18, 256) on input[type='checkbox']
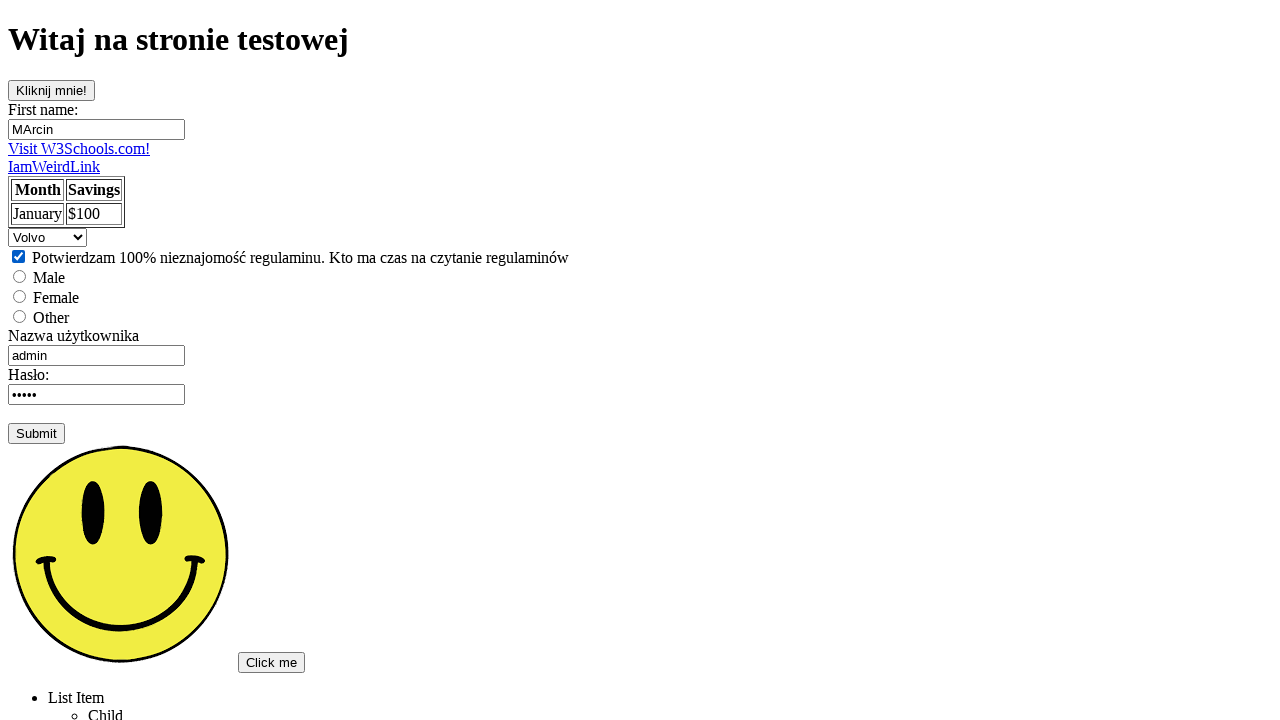

Selected 'male' radio button at (20, 276) on input[value='male']
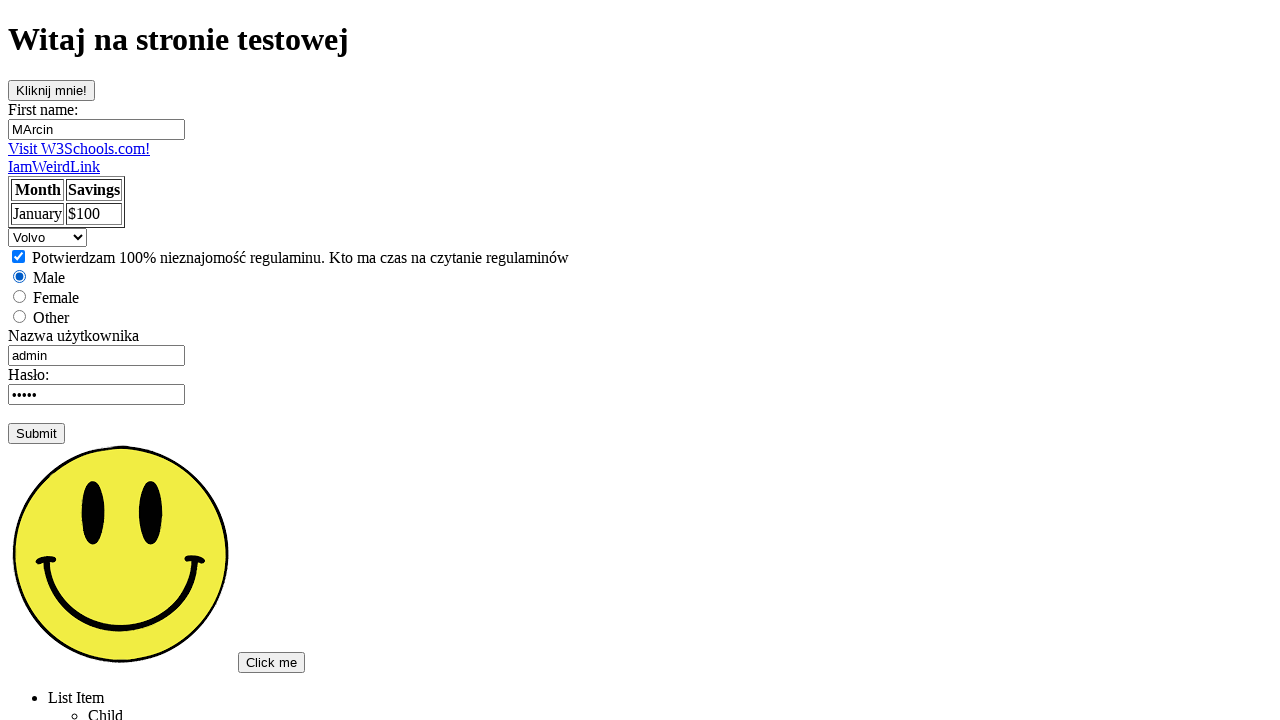

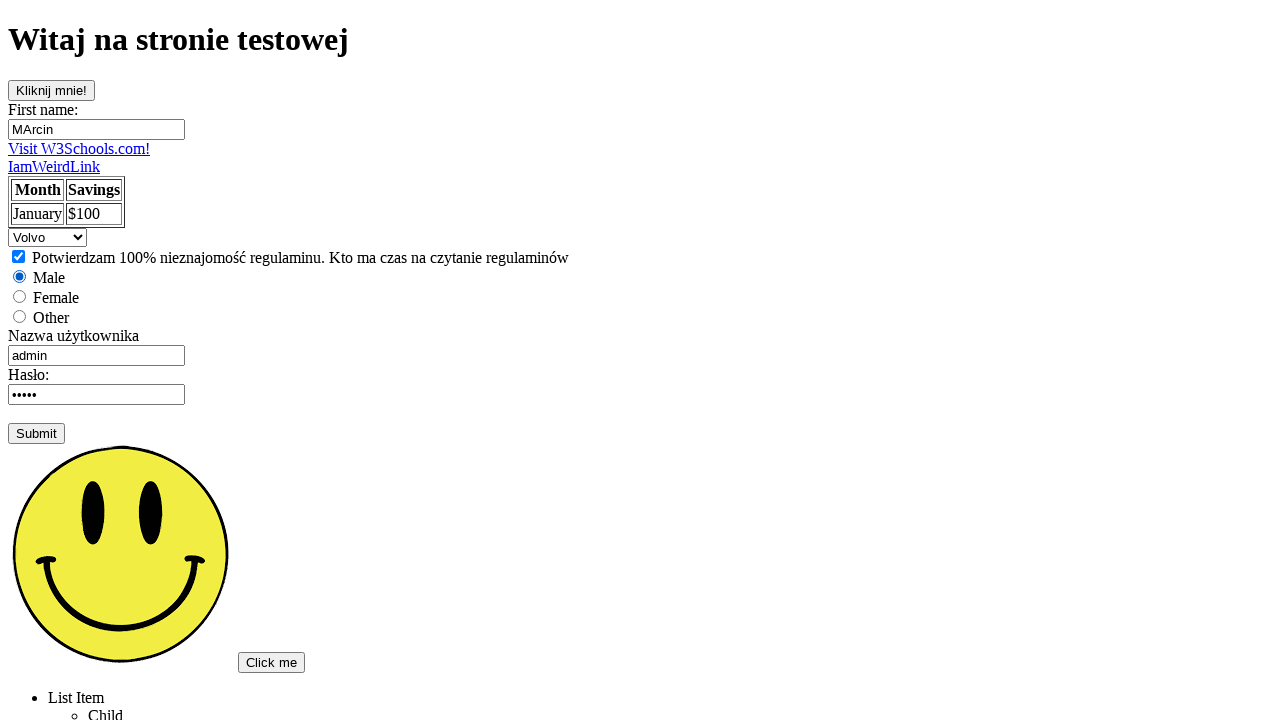